Navigates to a CSDN blog page and verifies that article links are present on the page

Starting URL: https://blog.csdn.net/lzw_java?type=blog

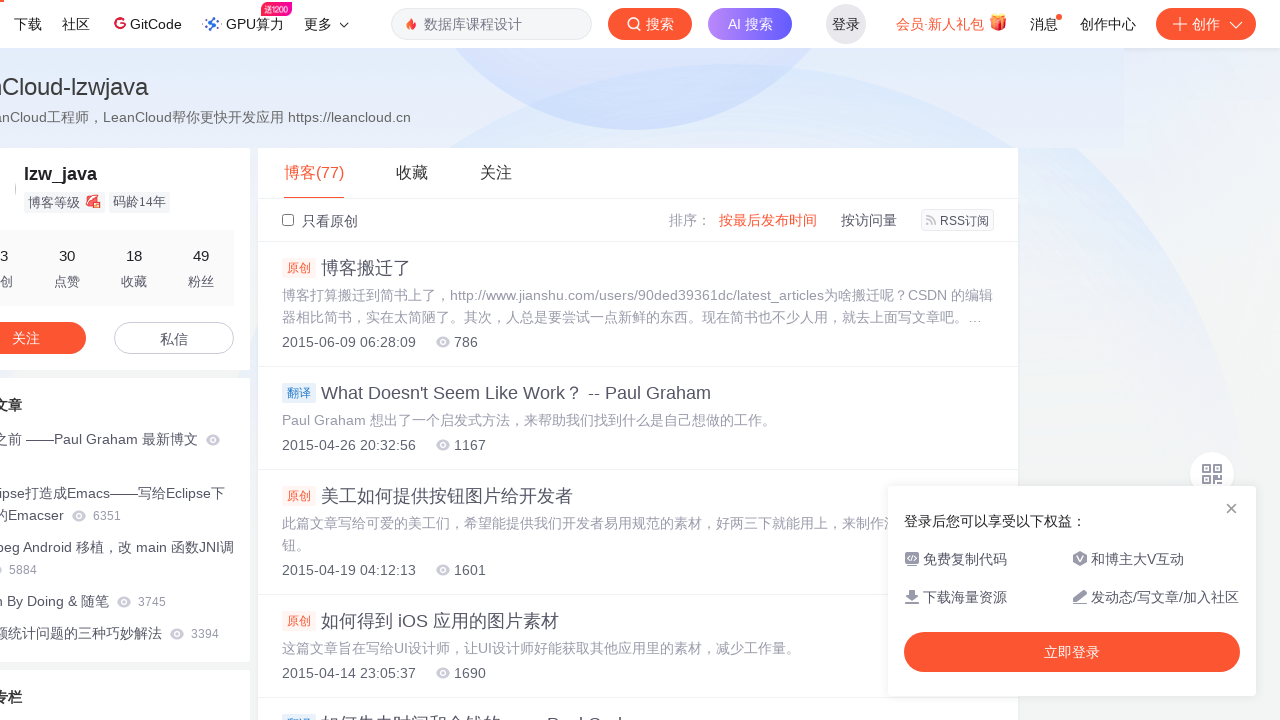

Waited for page to load and article links to be present
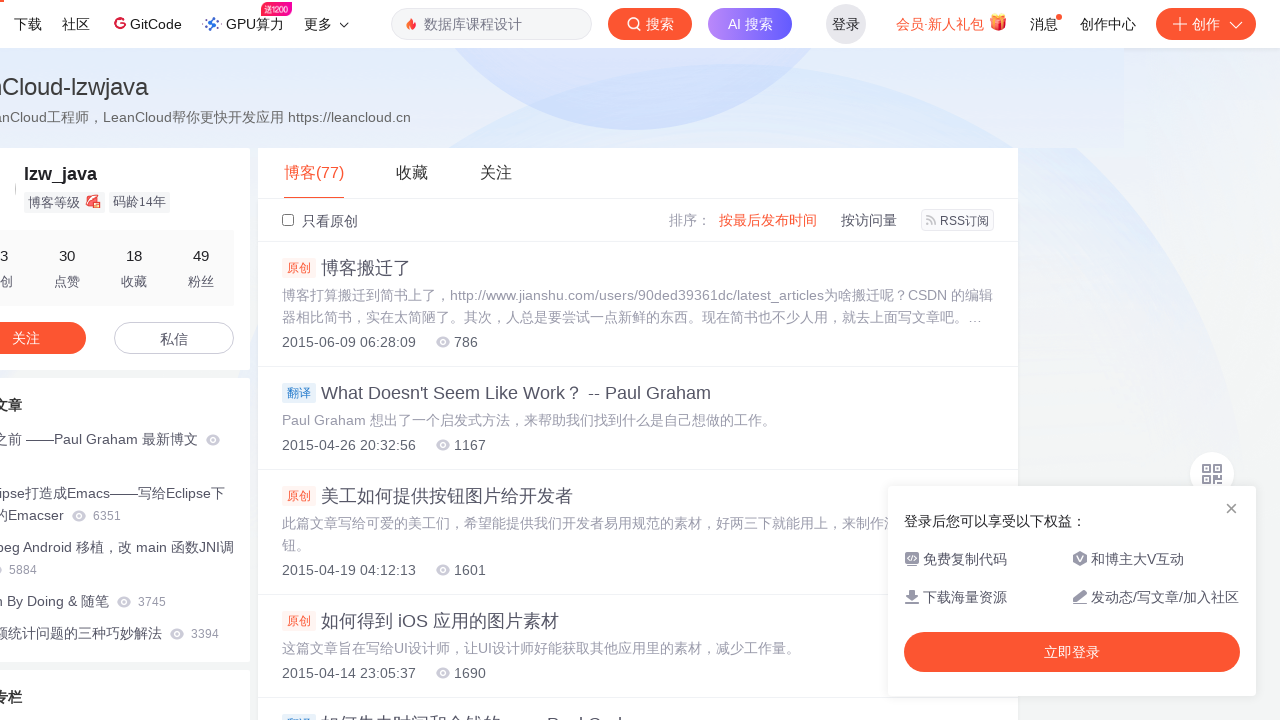

Verified that at least one CSDN blog article link exists on the page
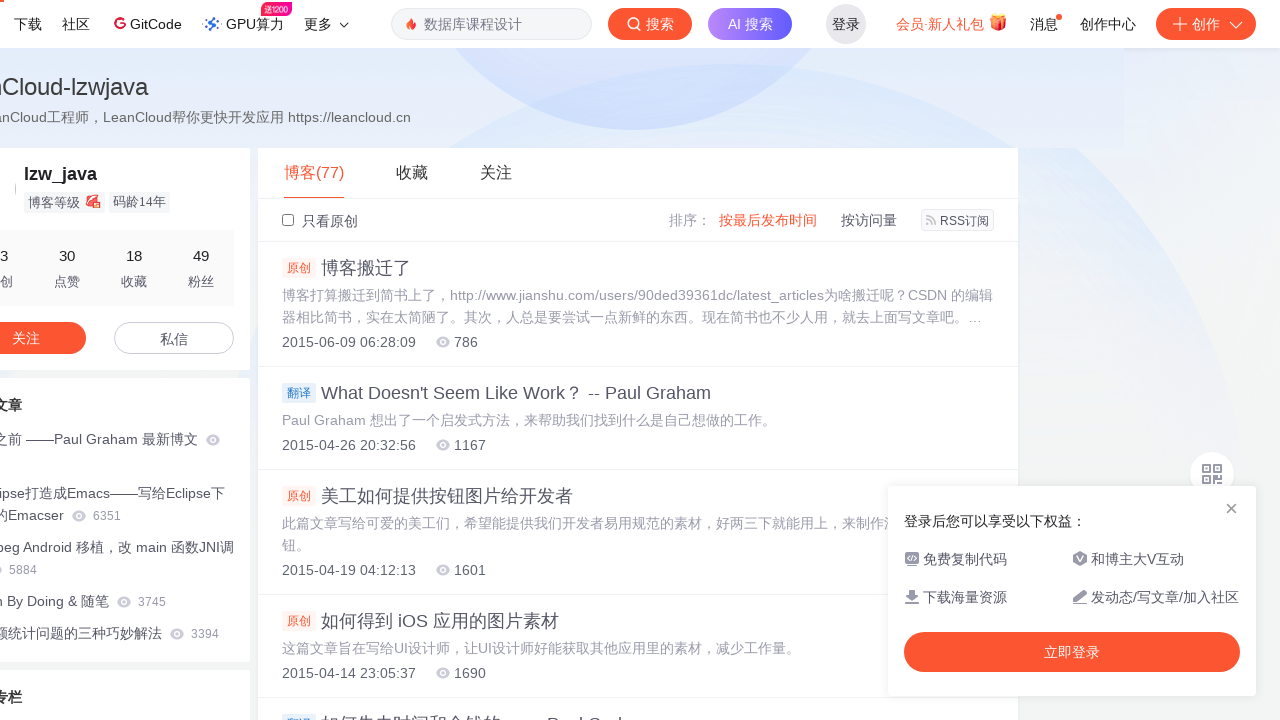

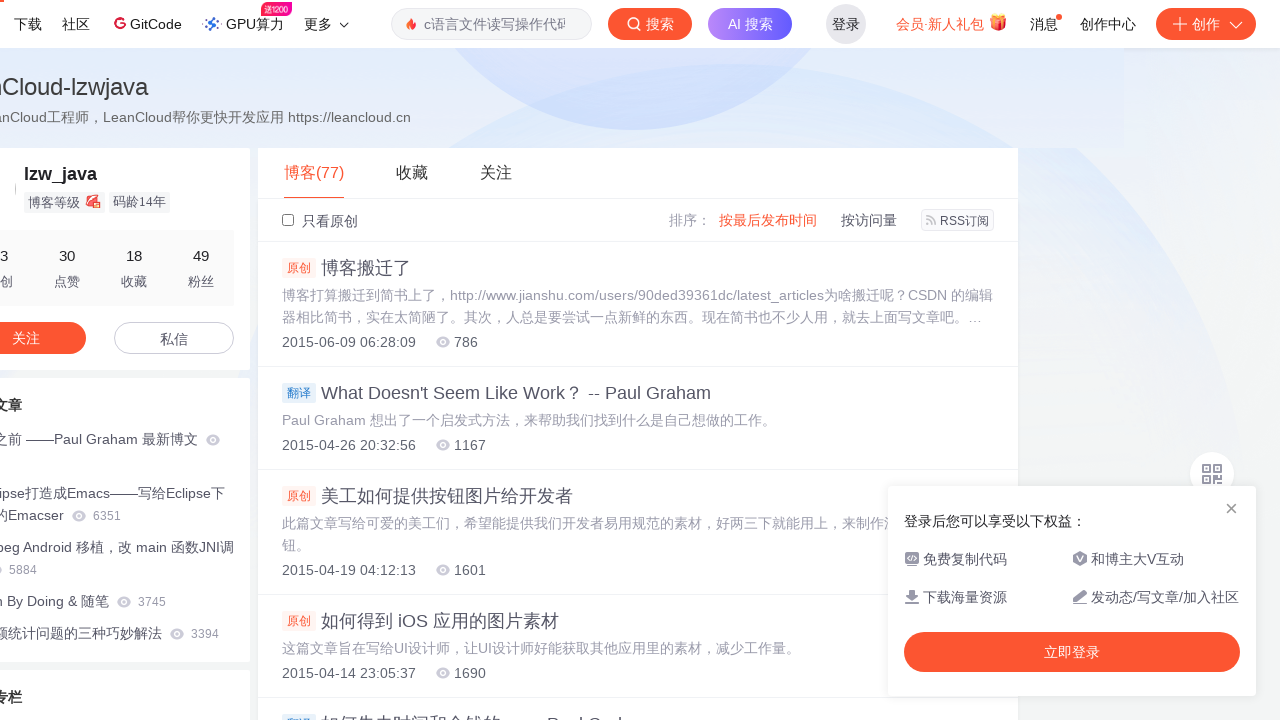